Tests drag and drop by offset, dragging source element to target element's position coordinates

Starting URL: https://crossbrowsertesting.github.io/drag-and-drop

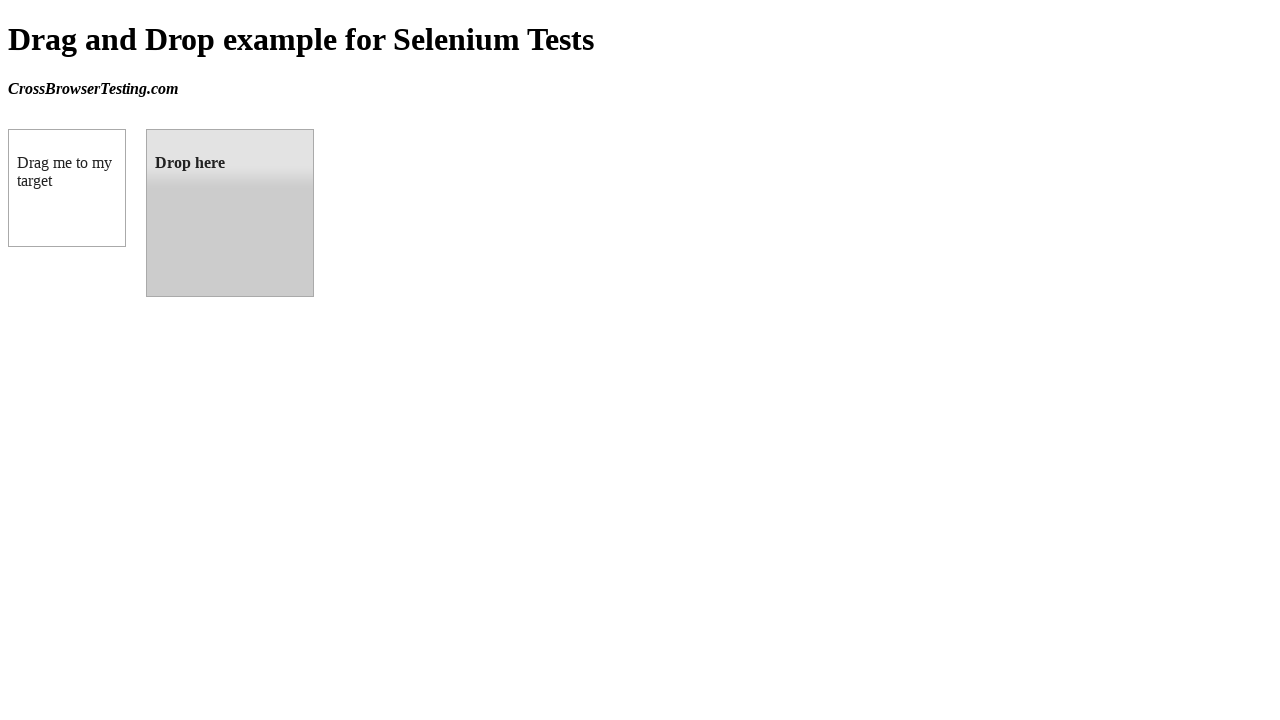

Waited for draggable element to be available
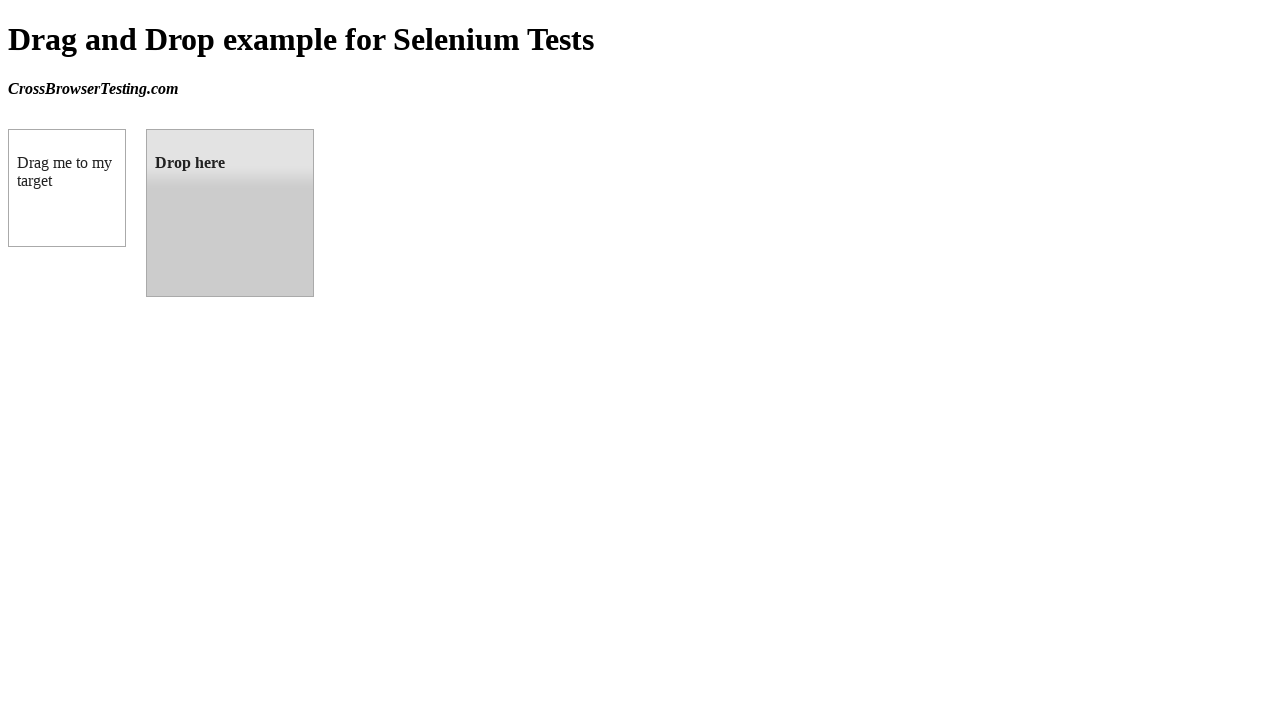

Waited for droppable element to be available
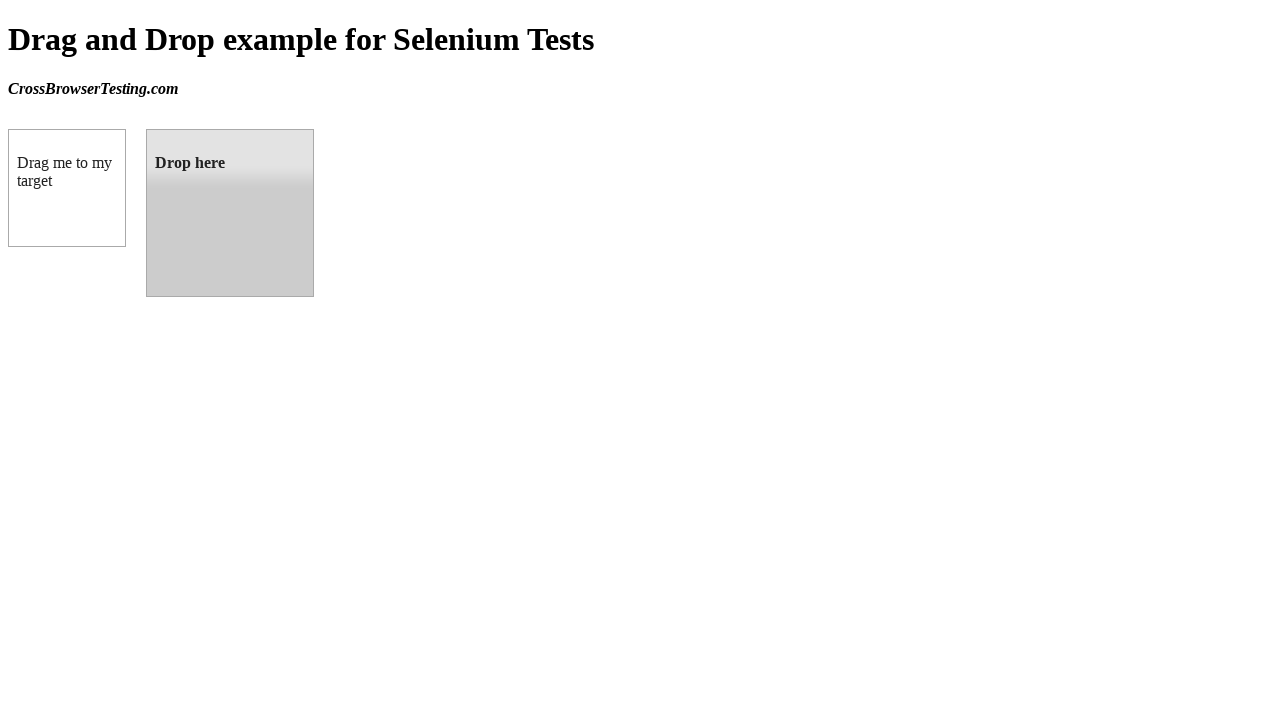

Retrieved bounding box coordinates for source and target elements
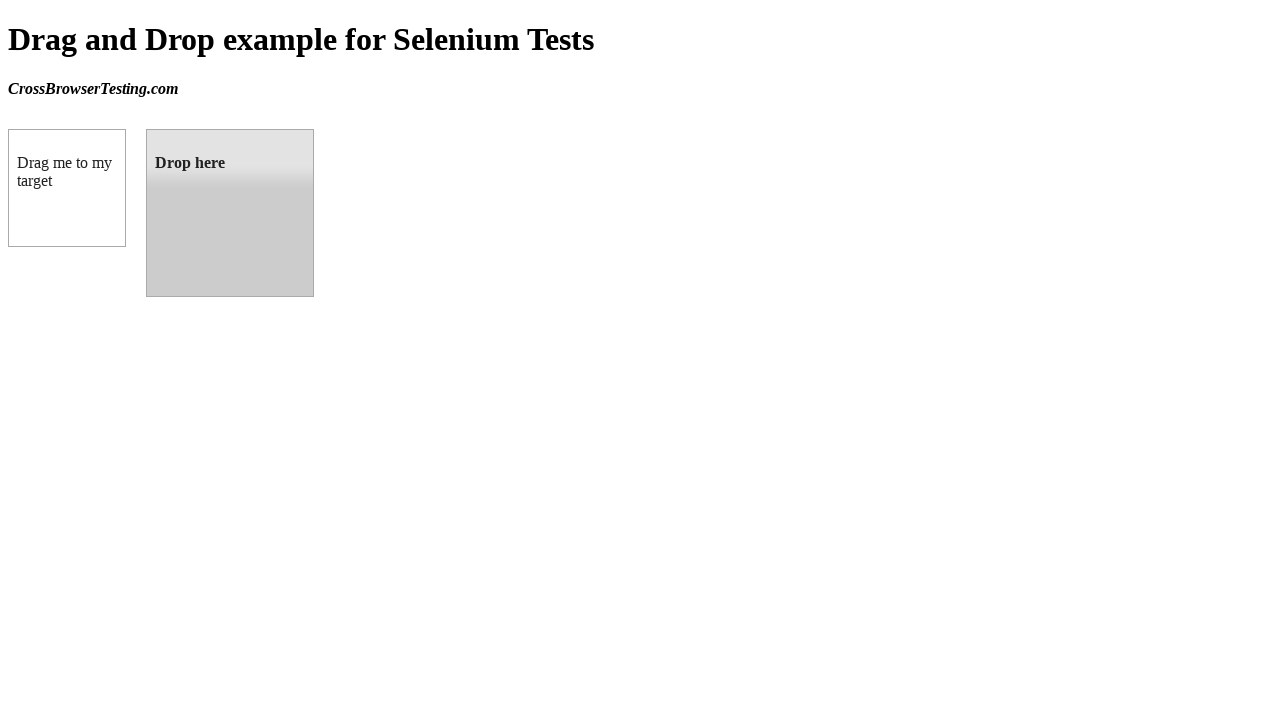

Moved mouse to center of draggable element at (67, 188)
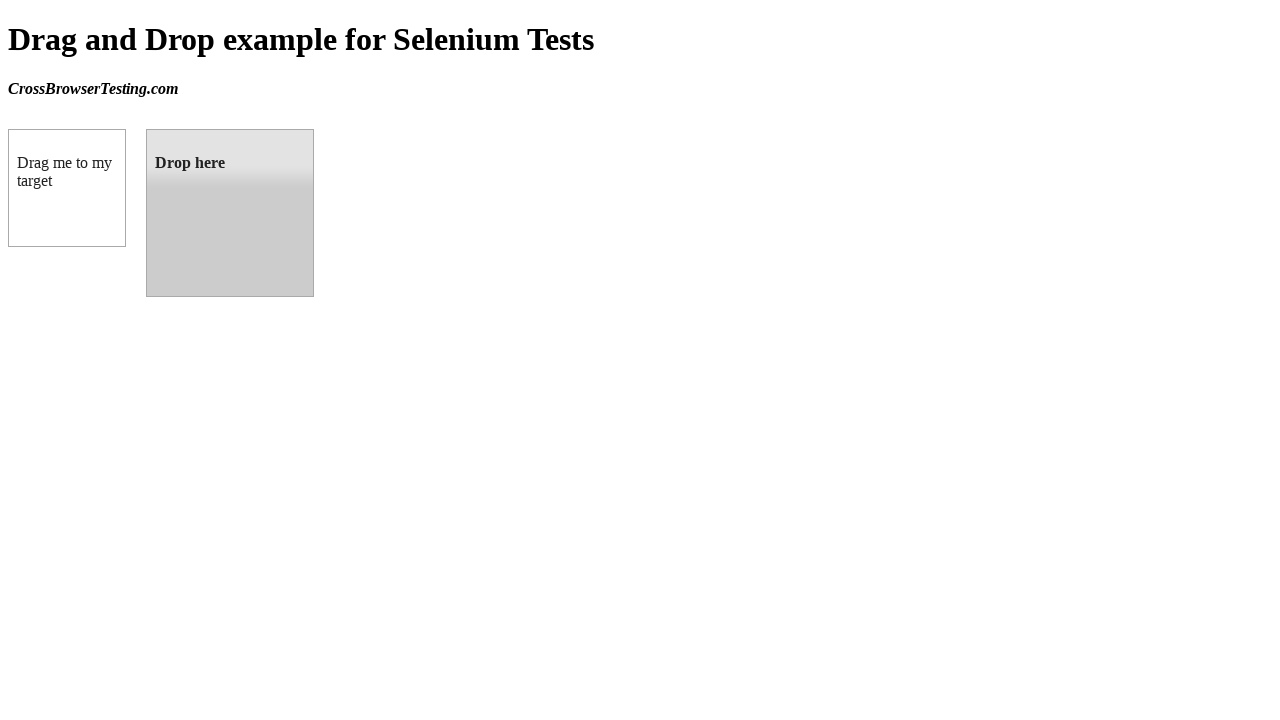

Pressed mouse button down on draggable element at (67, 188)
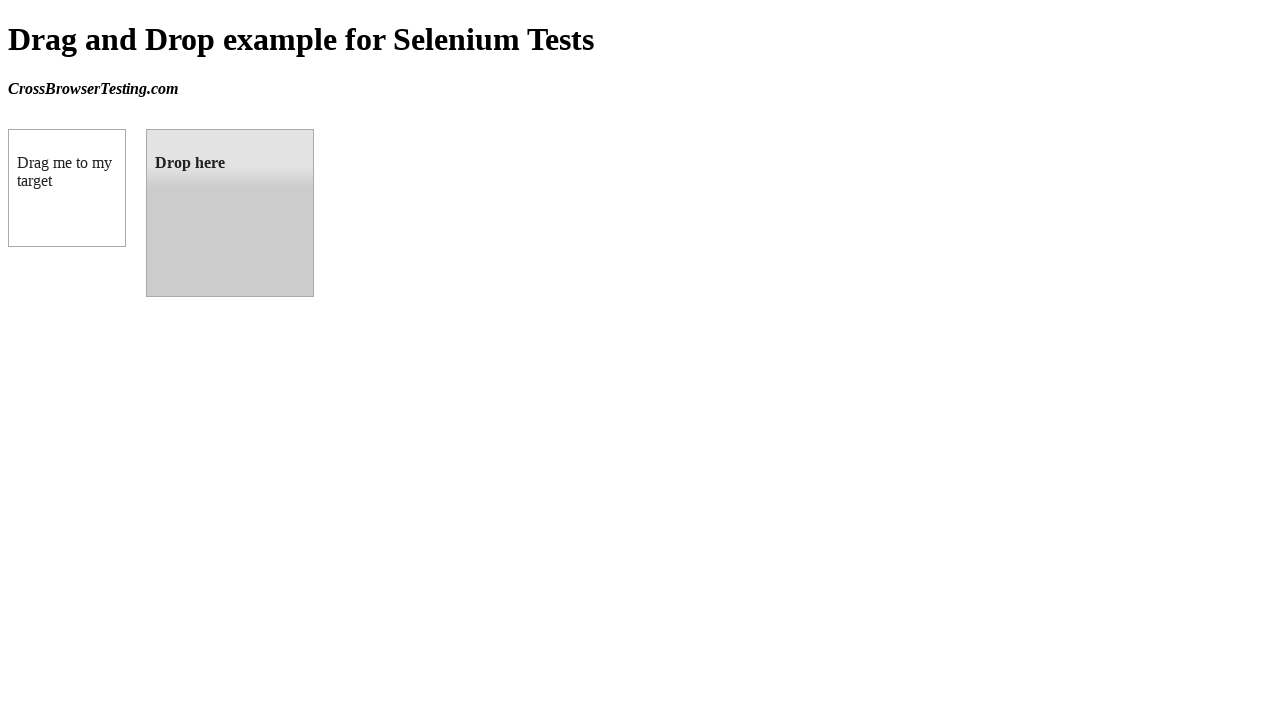

Dragged element to center of droppable element at (230, 213)
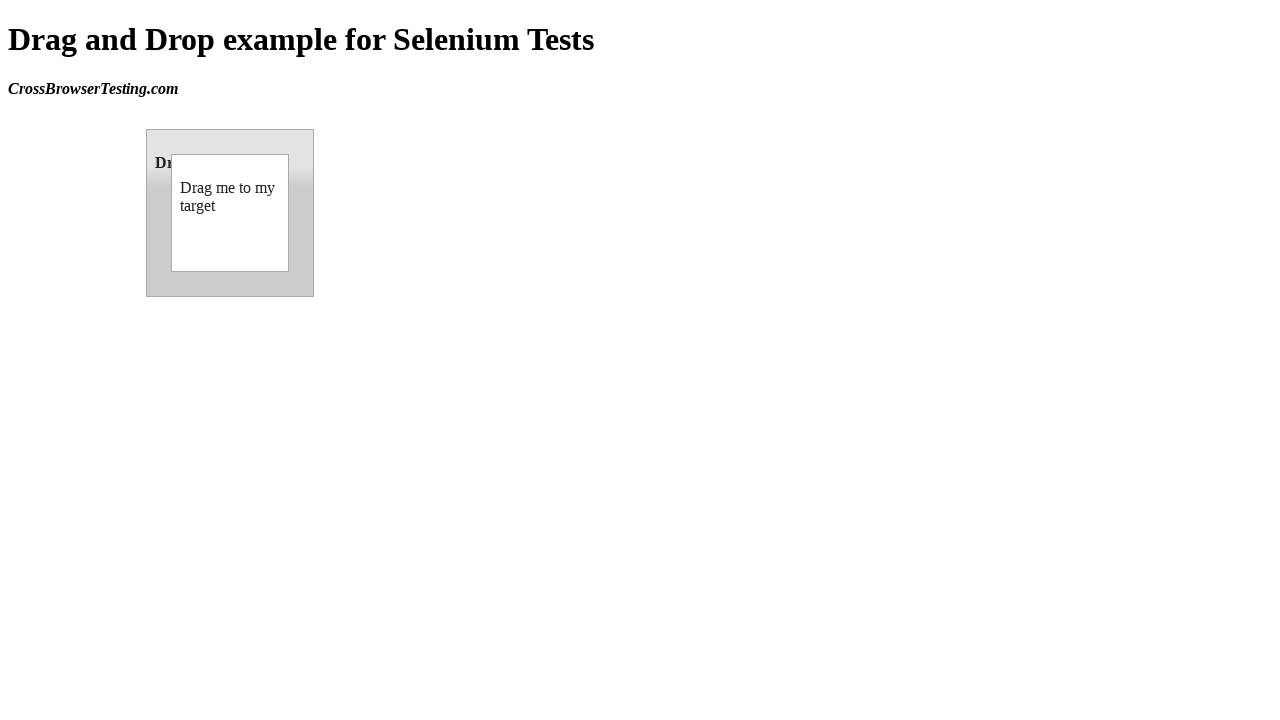

Released mouse button to complete drag and drop at (230, 213)
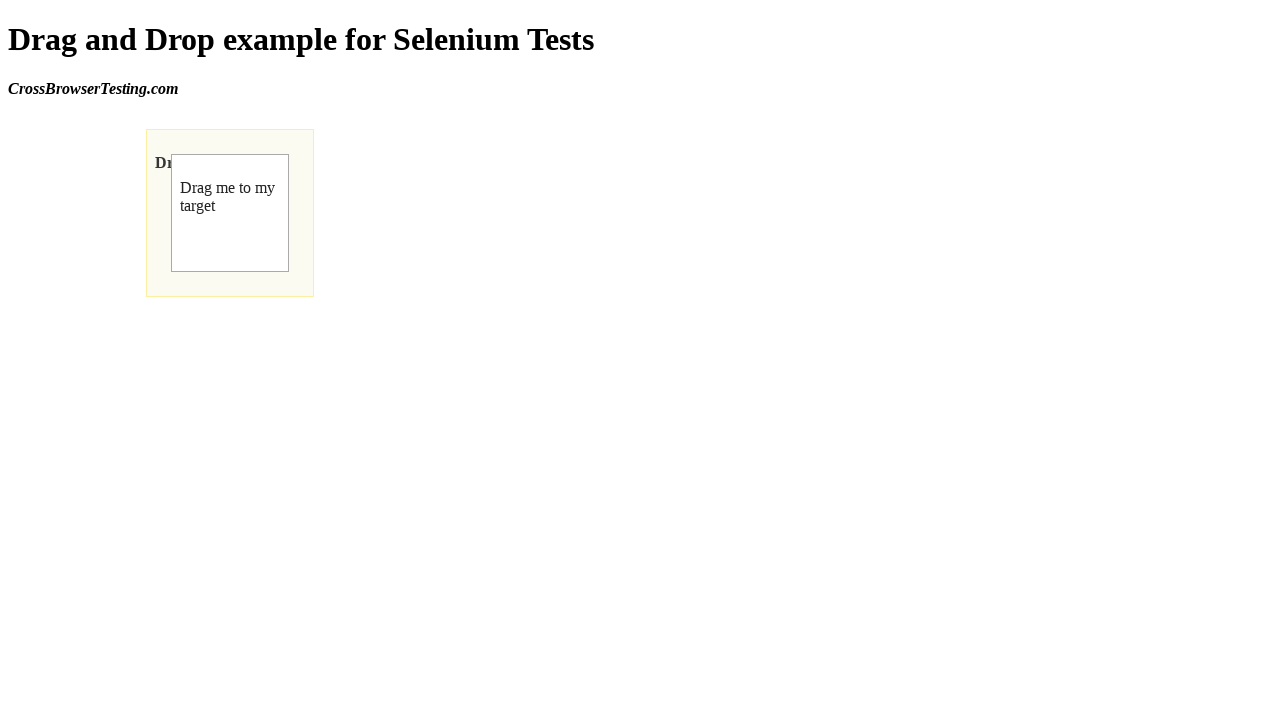

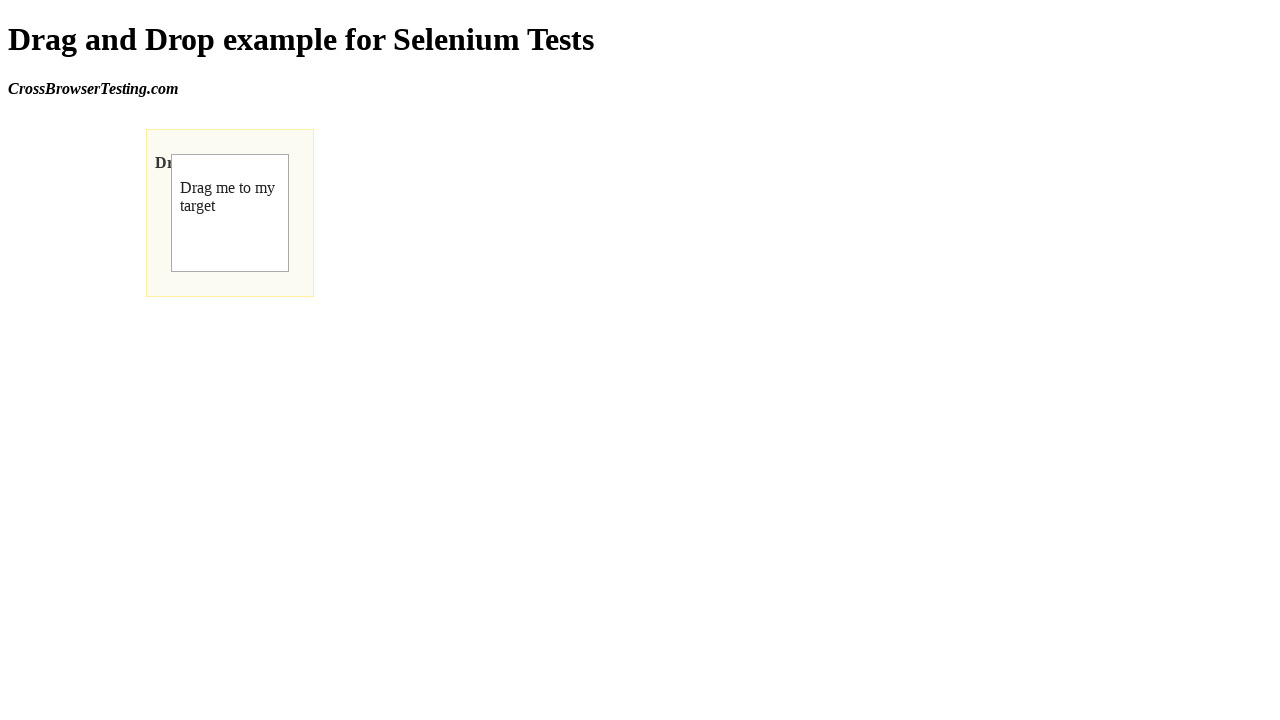